Navigates to DEMOQA homepage and verifies the header logo image is displayed

Starting URL: https://demoqa.com/

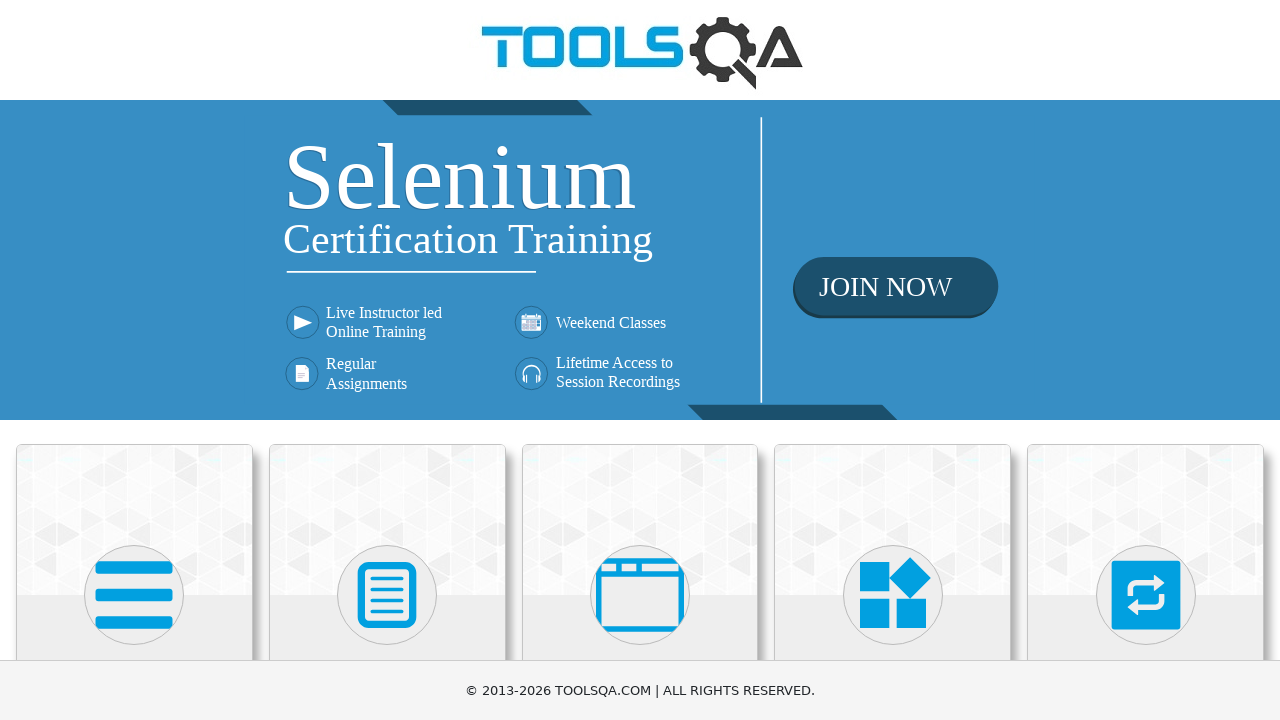

Navigated to DEMOQA homepage
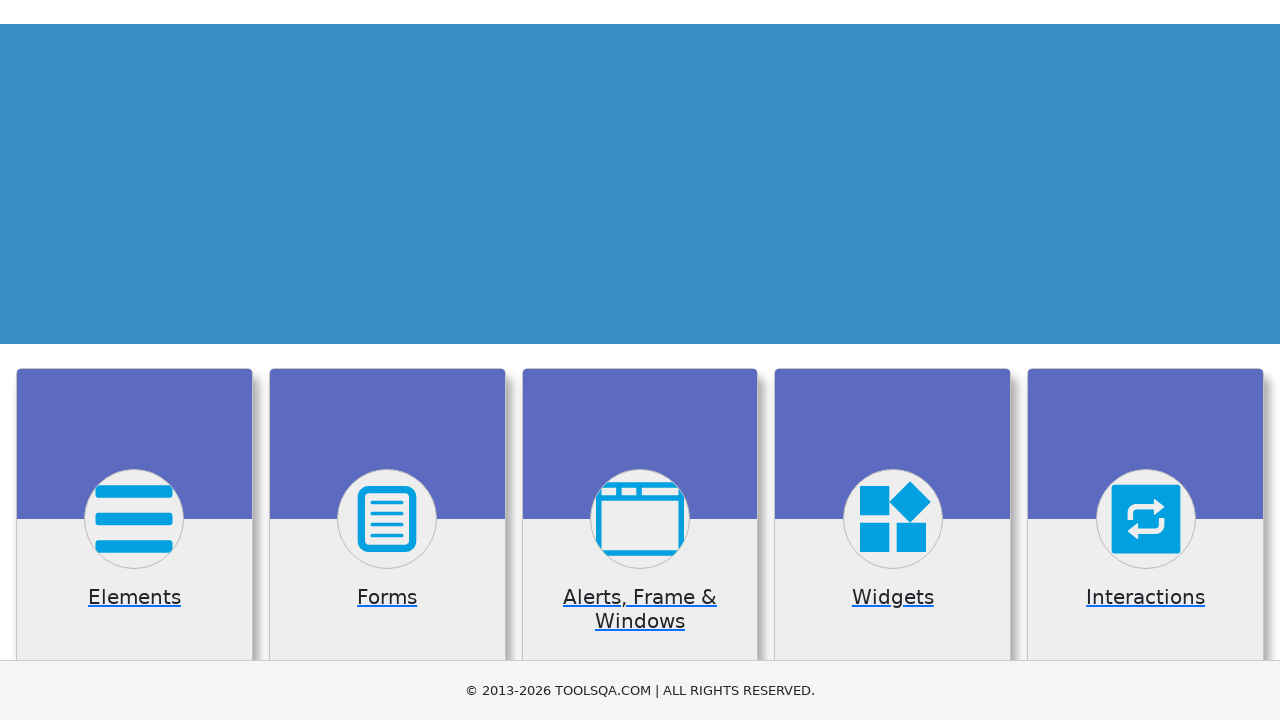

Located header logo image element
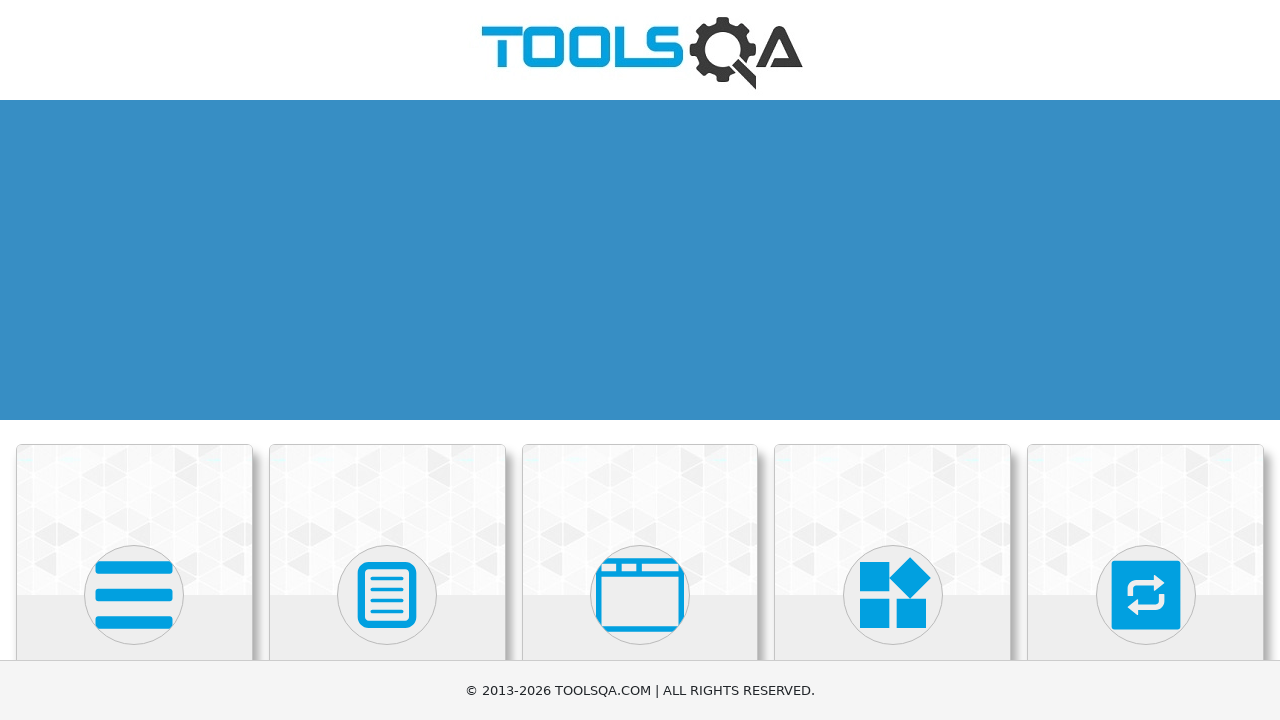

Verified header logo image is displayed
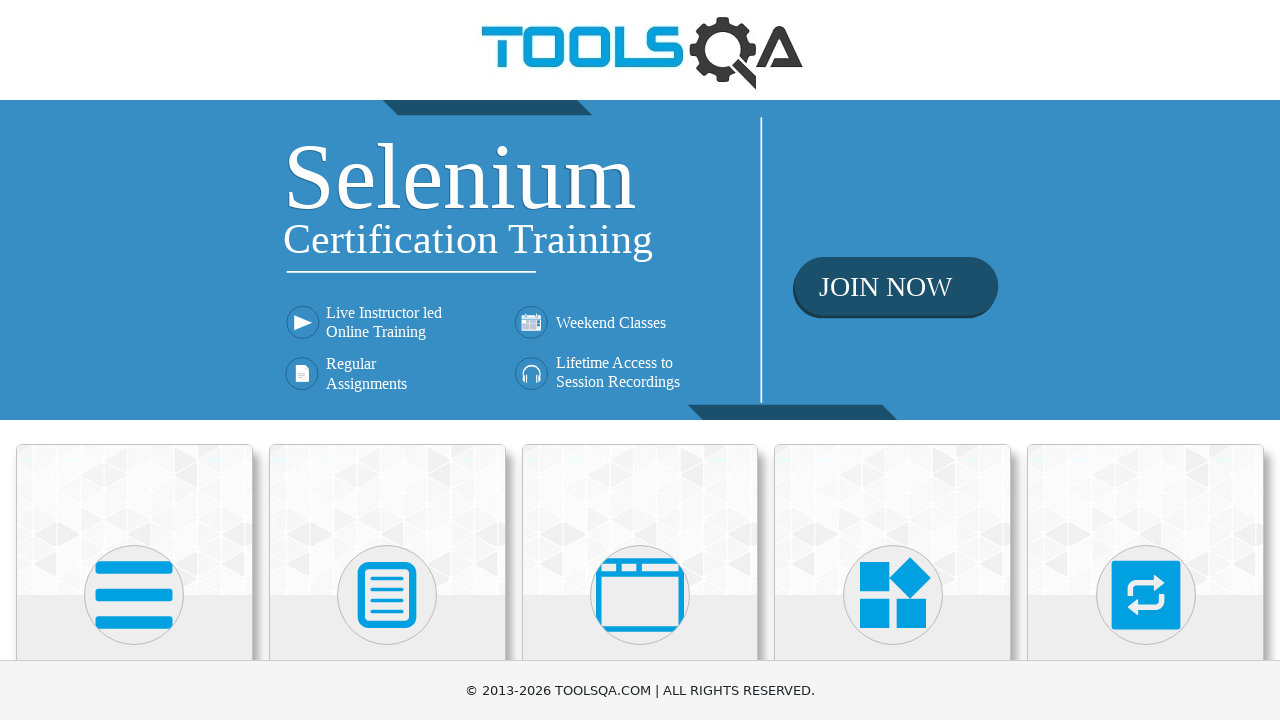

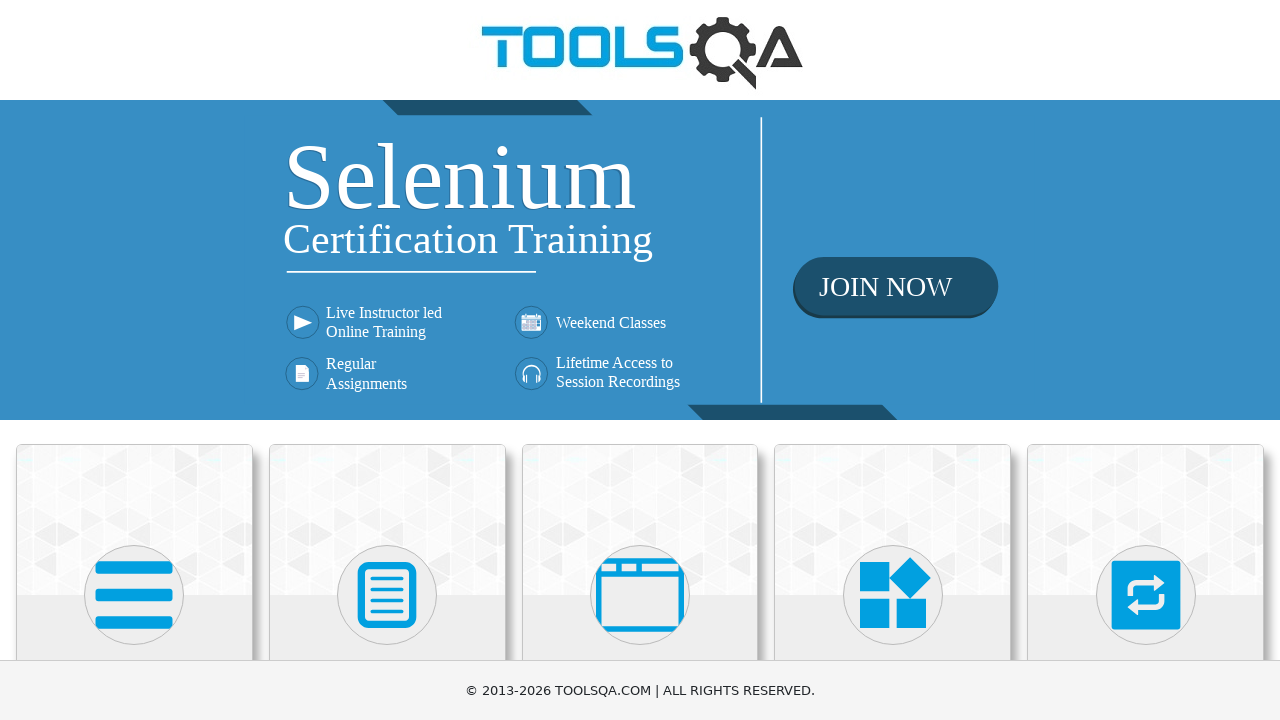